Verifies that the WebdriverIO homepage loads correctly by checking that the page title contains "WebdriverIO" and validates the title format.

Starting URL: https://webdriver.io/

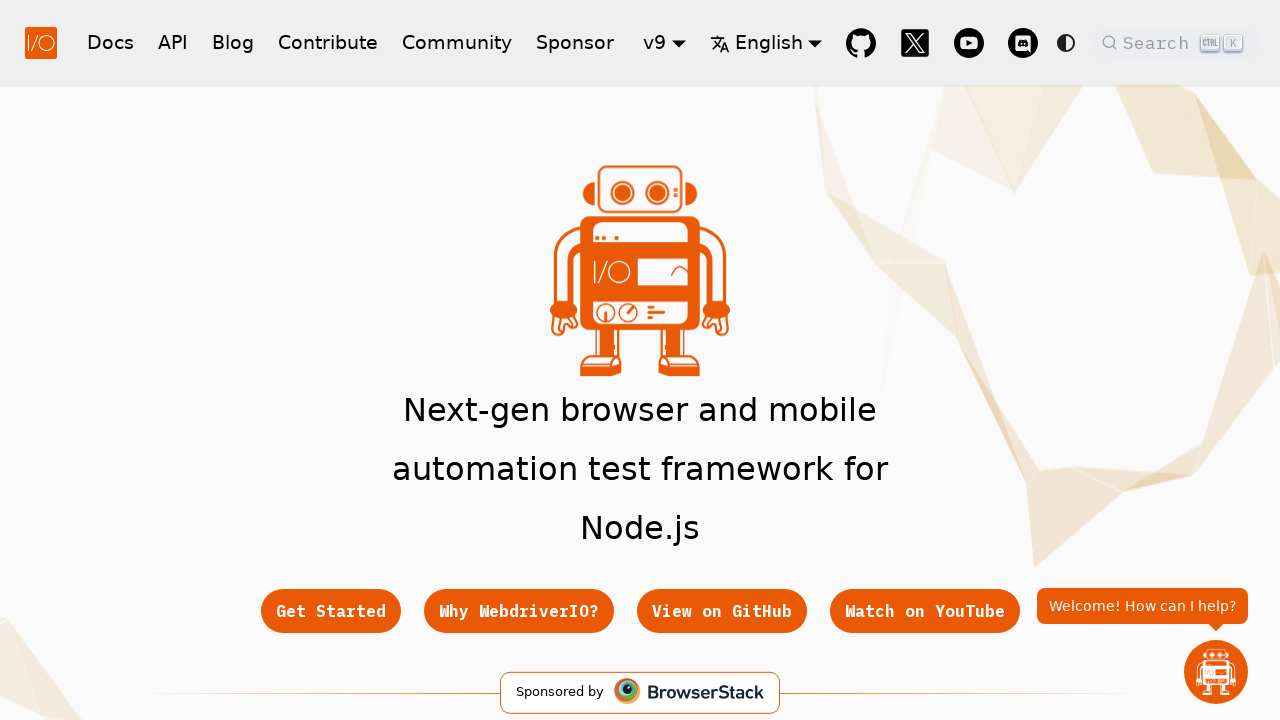

Waited for page to reach domcontentloaded state
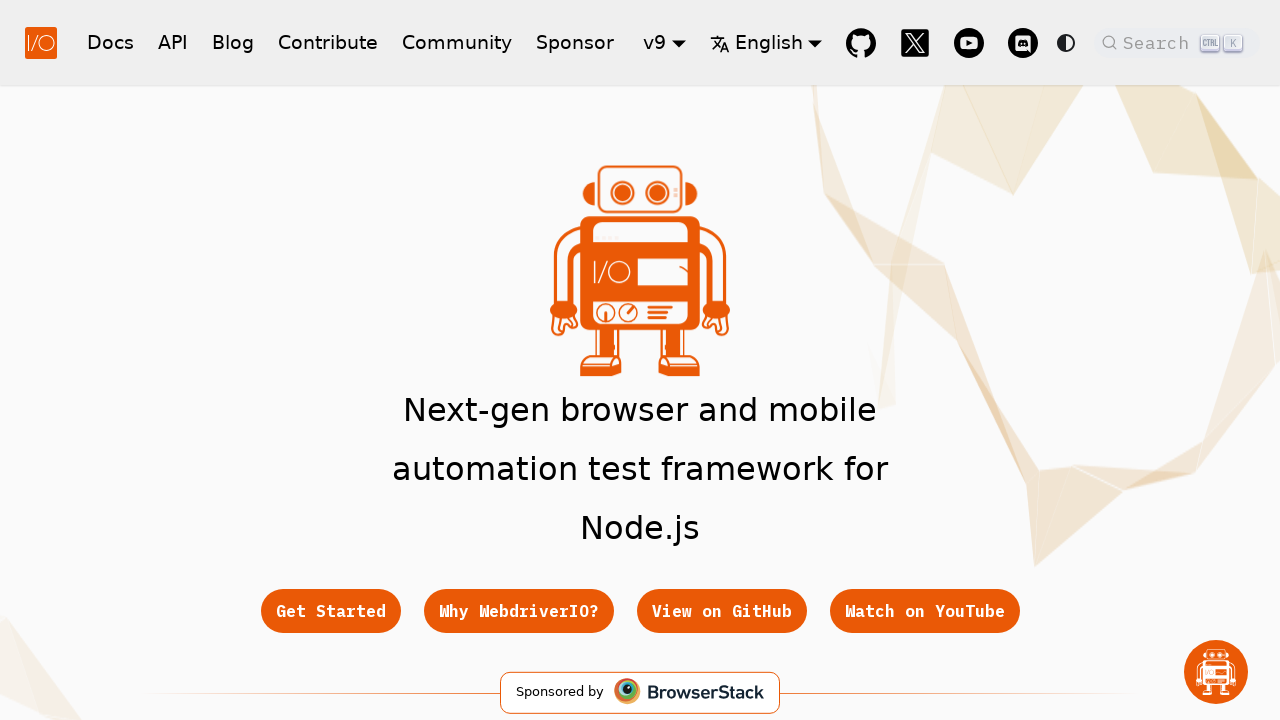

Retrieved page title: 'WebdriverIO · Next-gen browser and mobile automation test framework for Node.js | WebdriverIO'
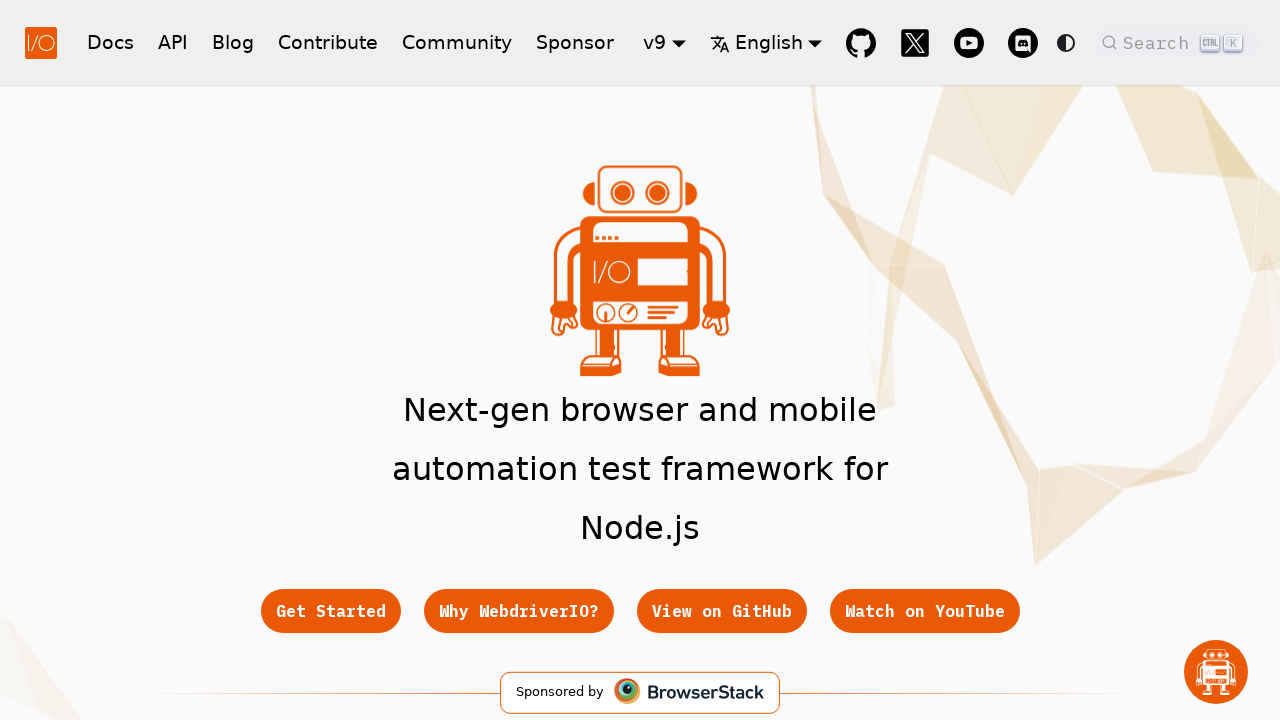

Verified that 'WebdriverIO' is present in the page title
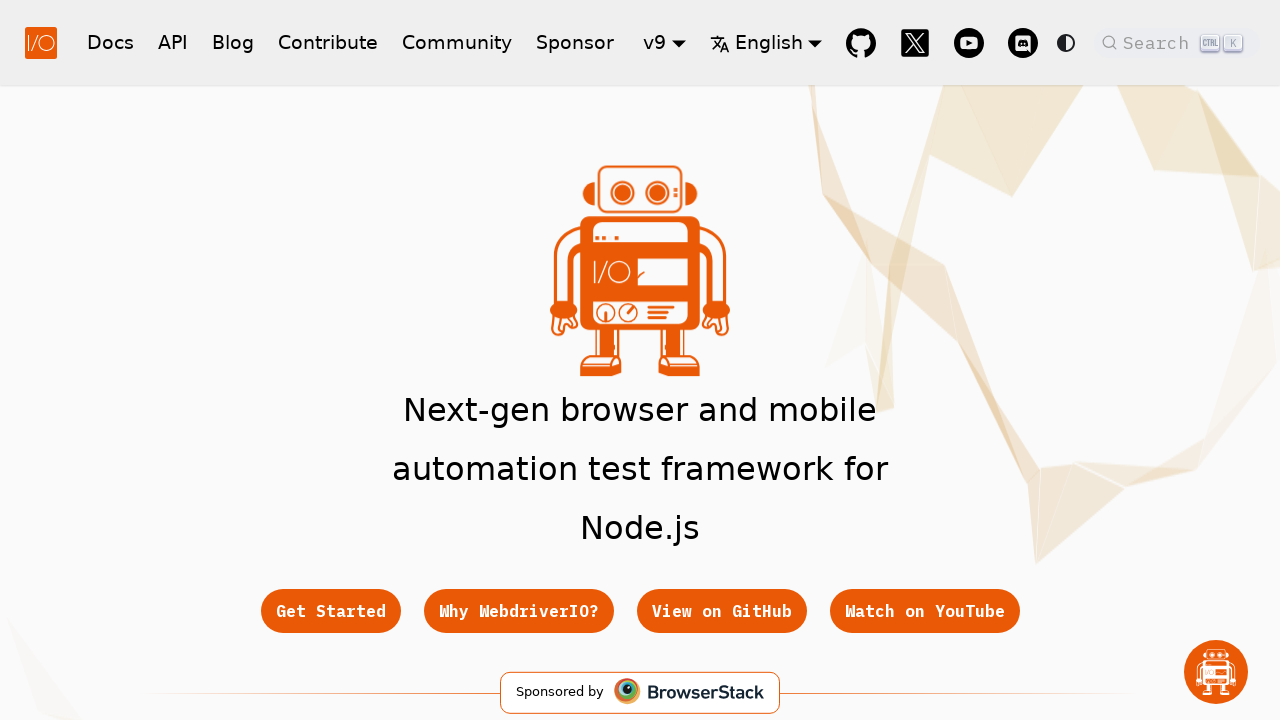

Found 2 occurrences of 'WebdriverIO' in title
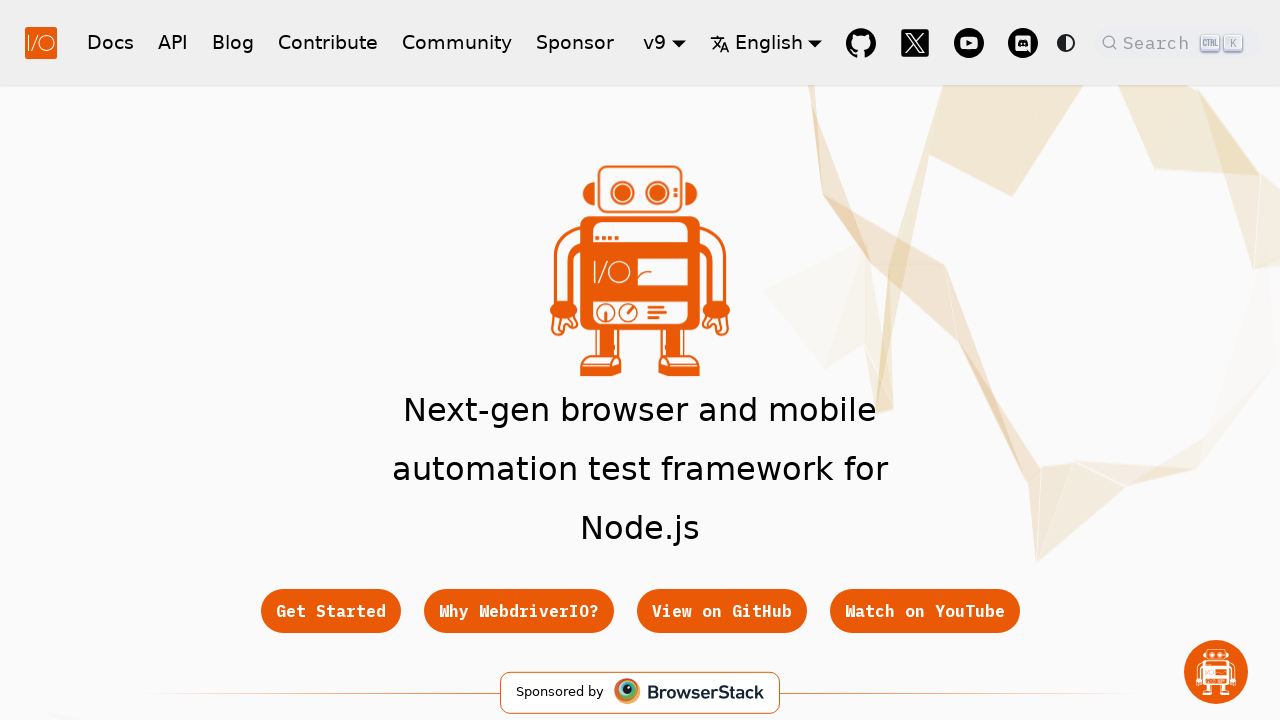

Verified that 'WebdriverIO' appears at least 2 times in the page title
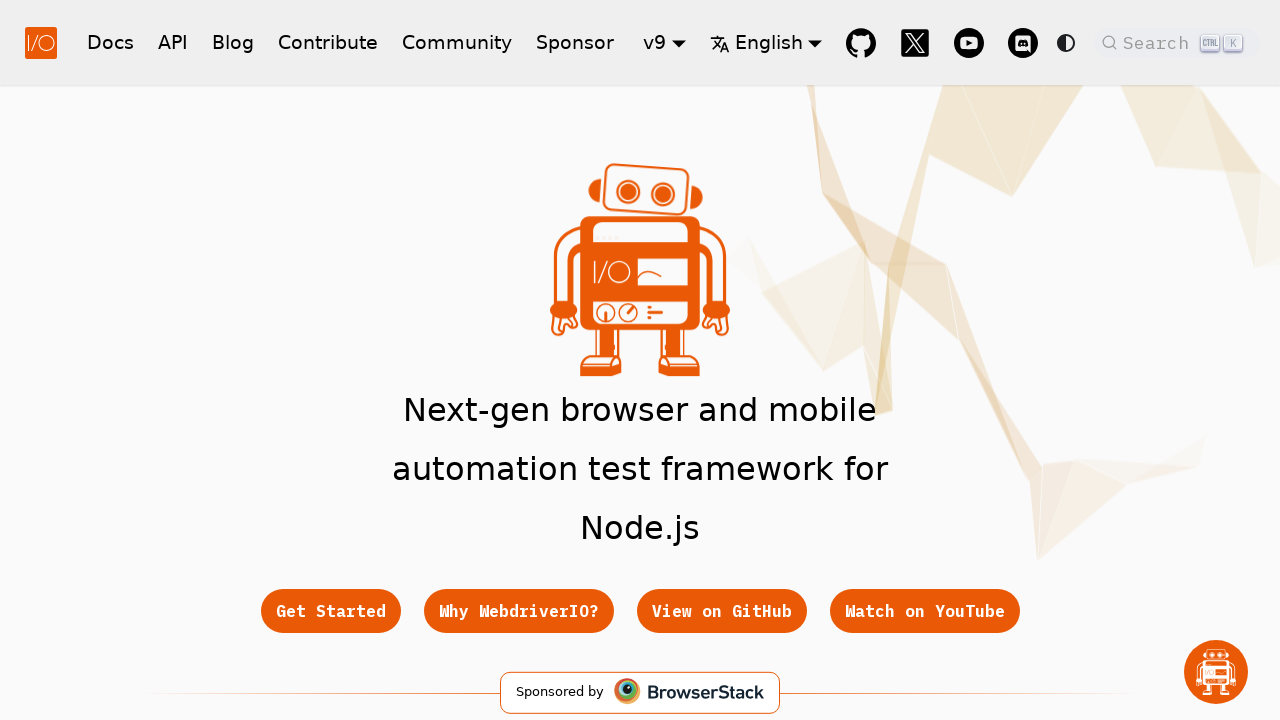

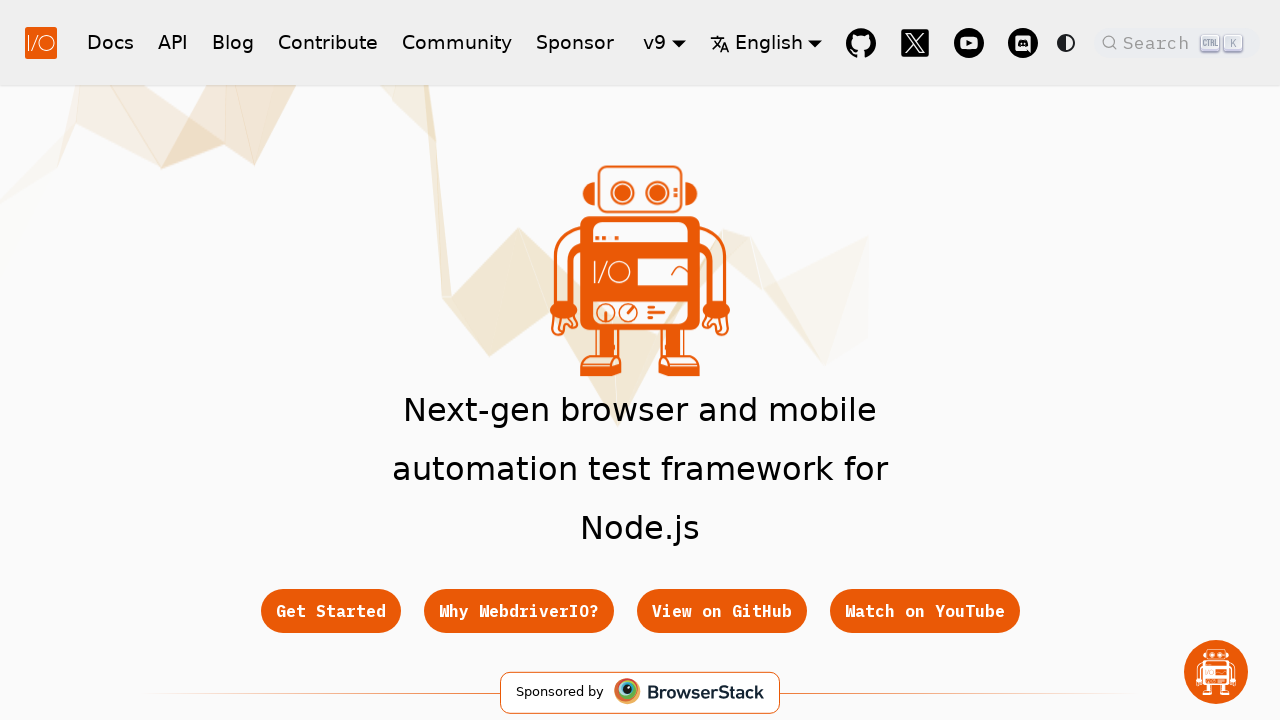